Tests drag and drop functionality by dragging three pieces to their corresponding slots and verifying the success message appears

Starting URL: https://claruswaysda.github.io/dragAndDrop.html

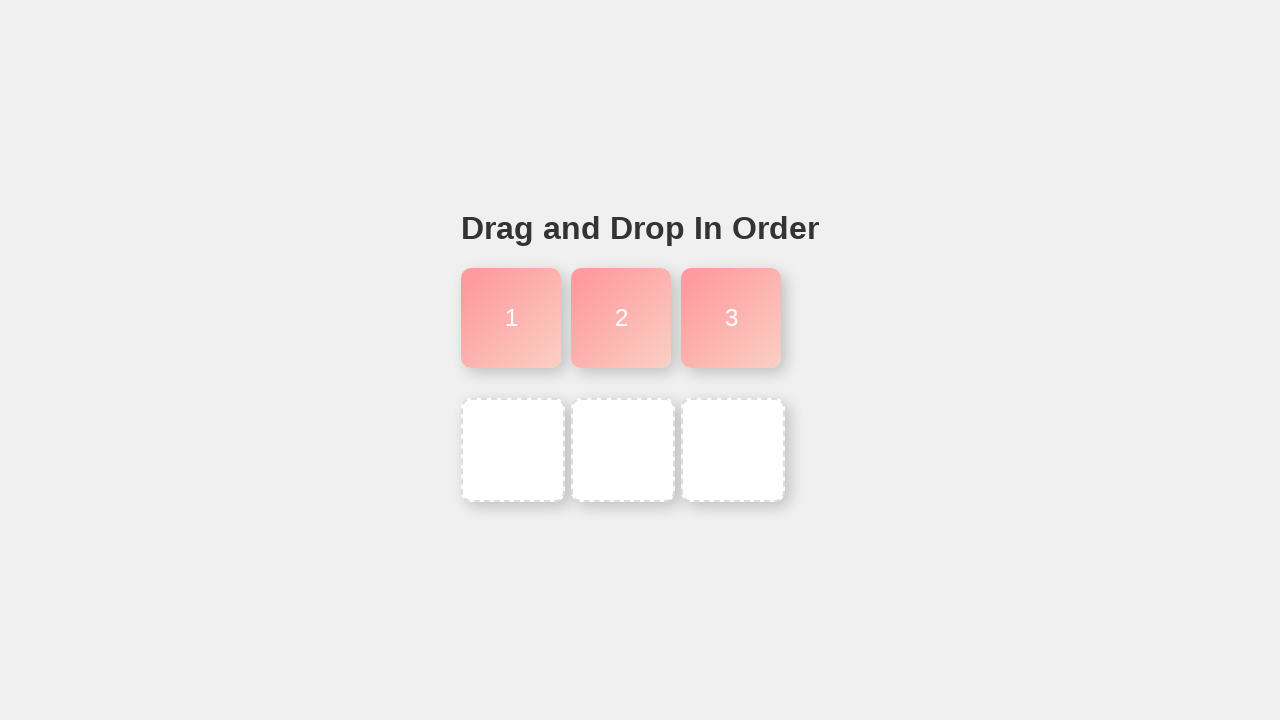

Navigated to drag and drop test page
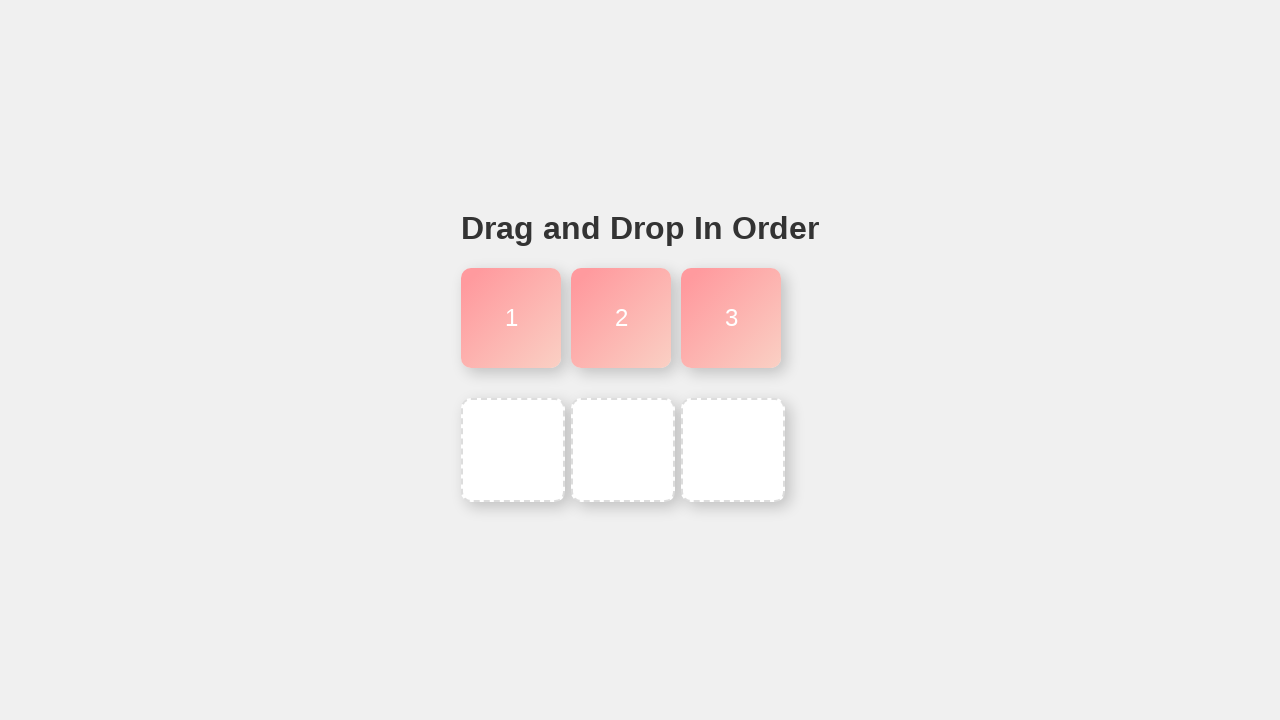

Located piece1 element
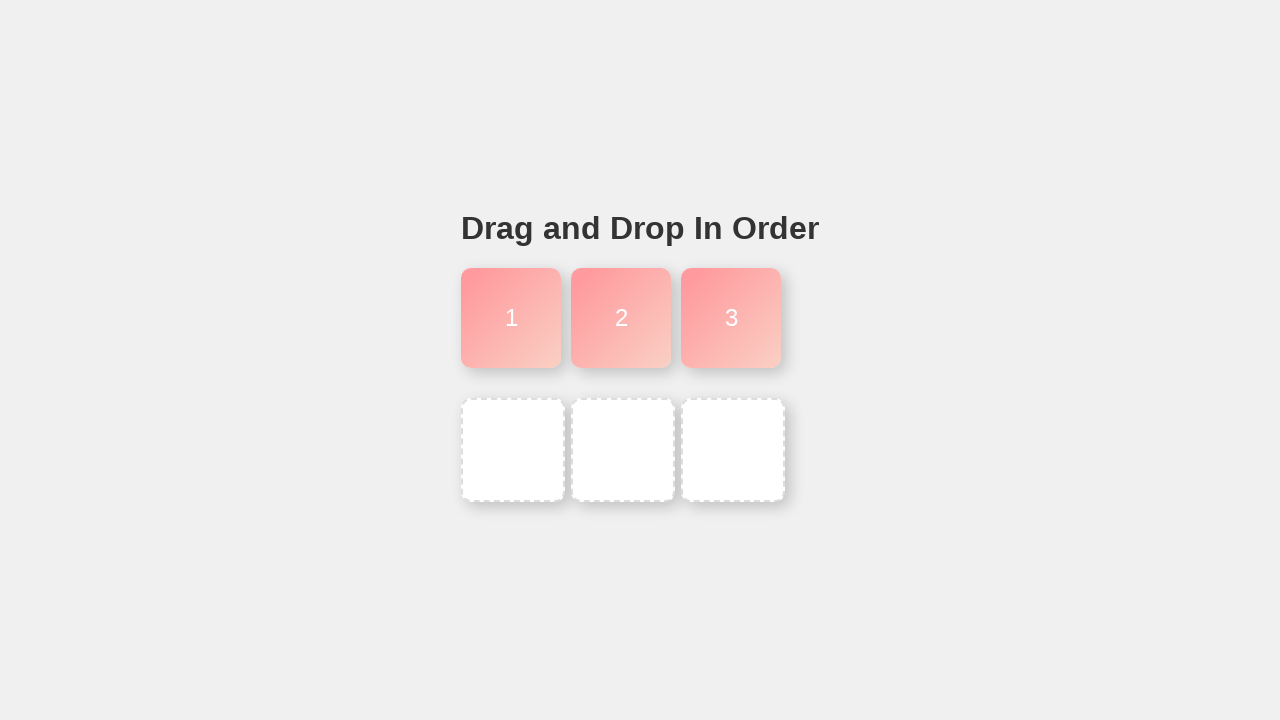

Located piece2 element
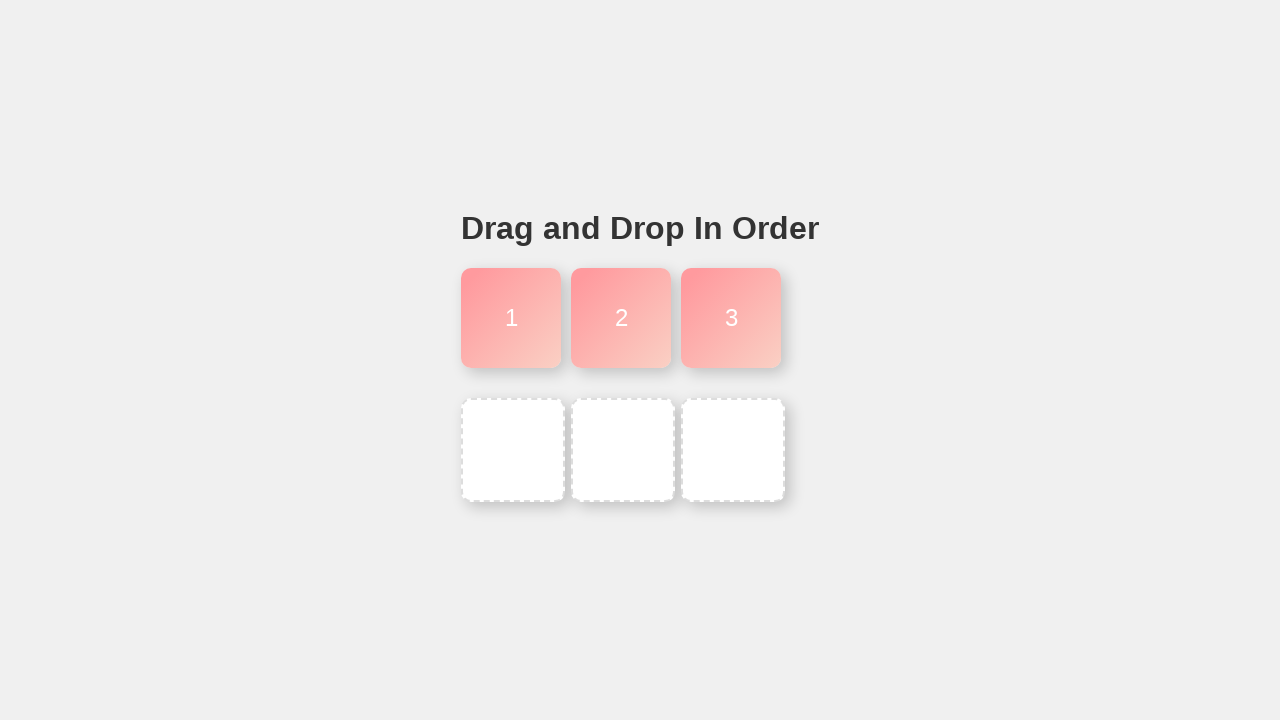

Located piece3 element
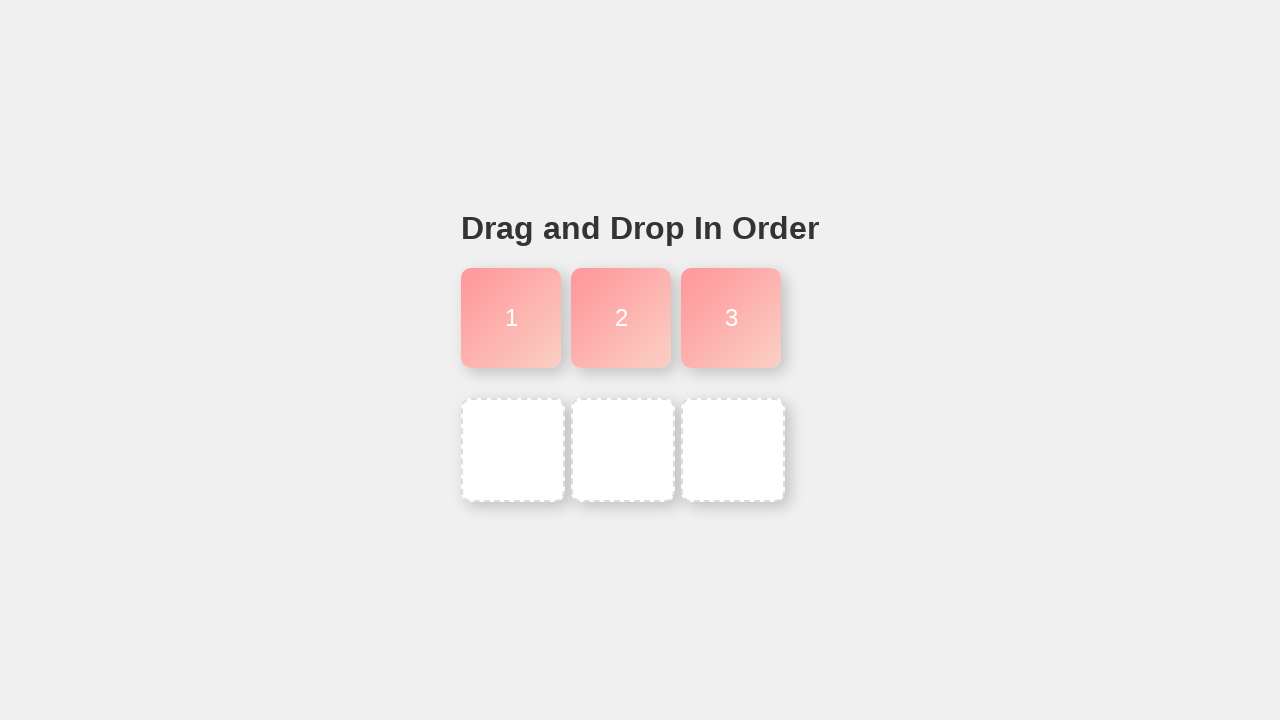

Located slot1 element
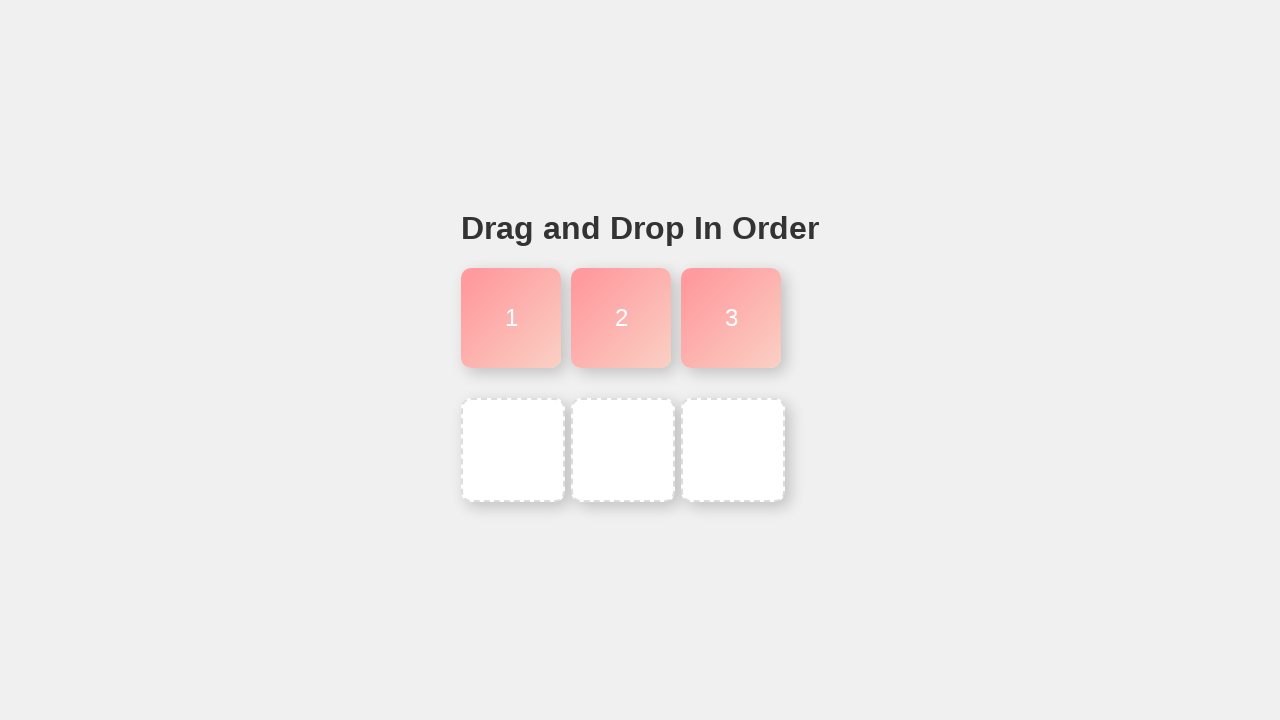

Located slot2 element
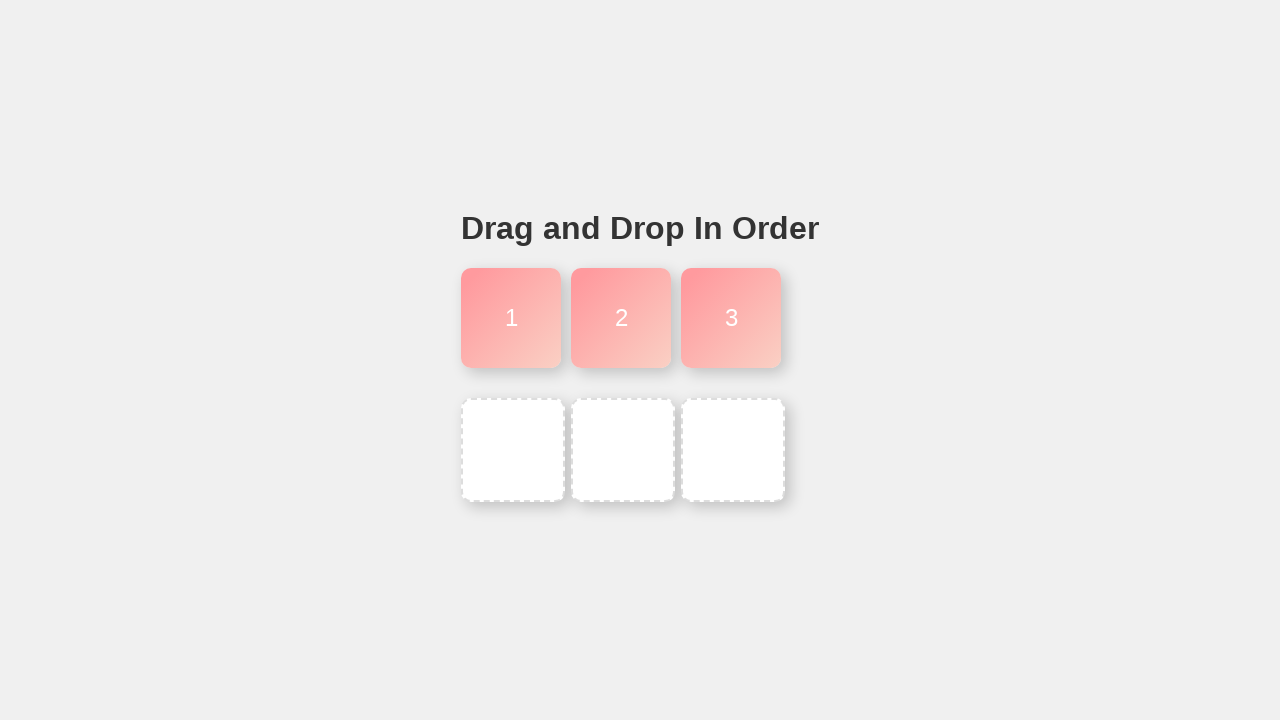

Located slot3 element
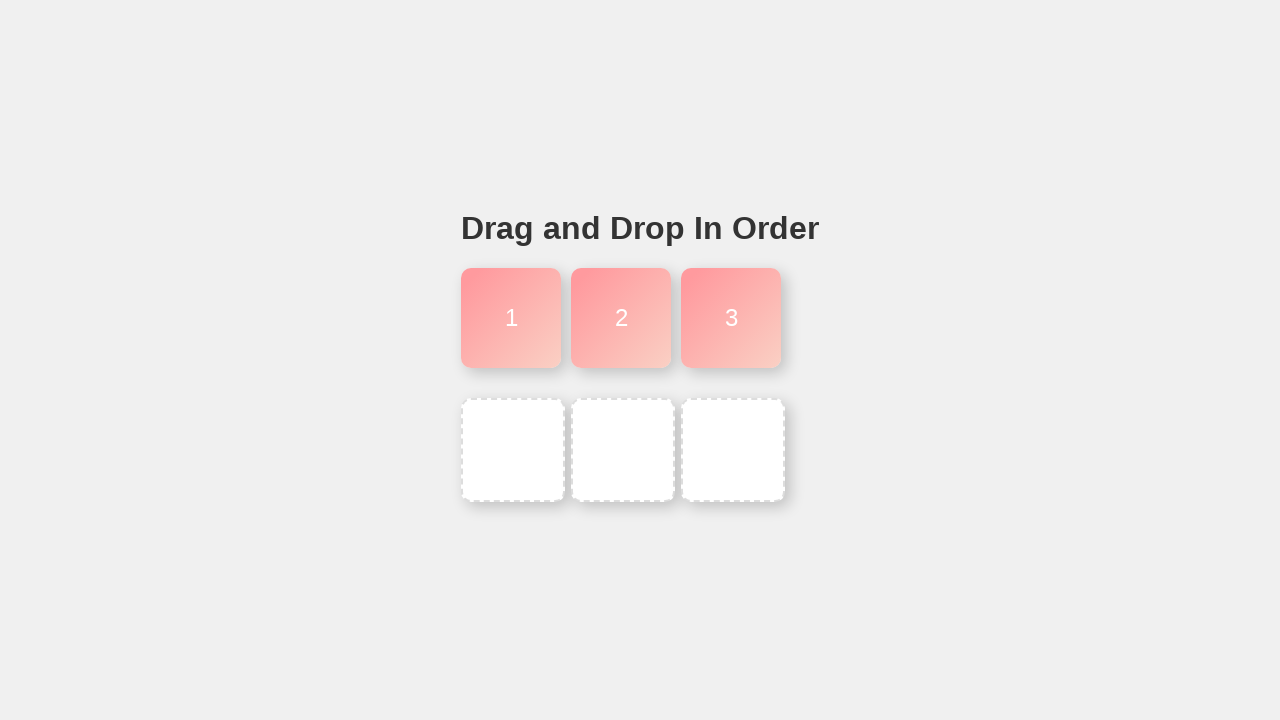

Dragged piece1 to slot1 at (513, 450)
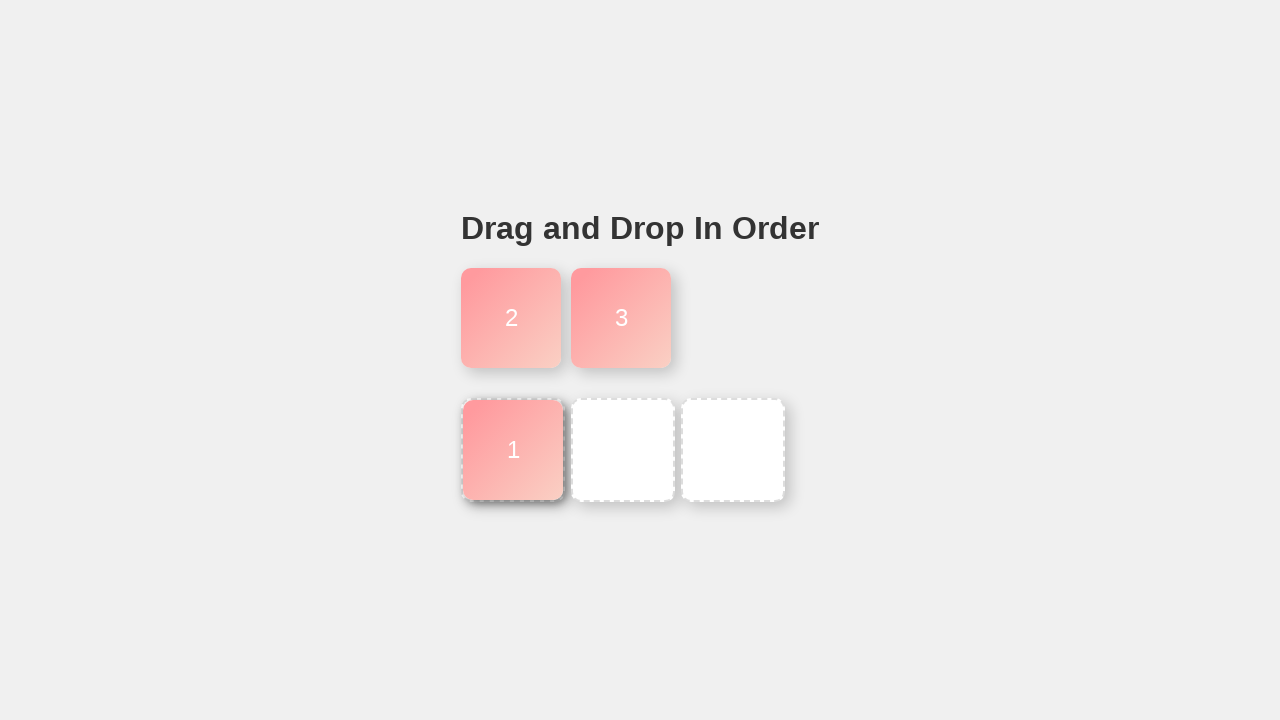

Dragged piece2 to slot2 at (623, 450)
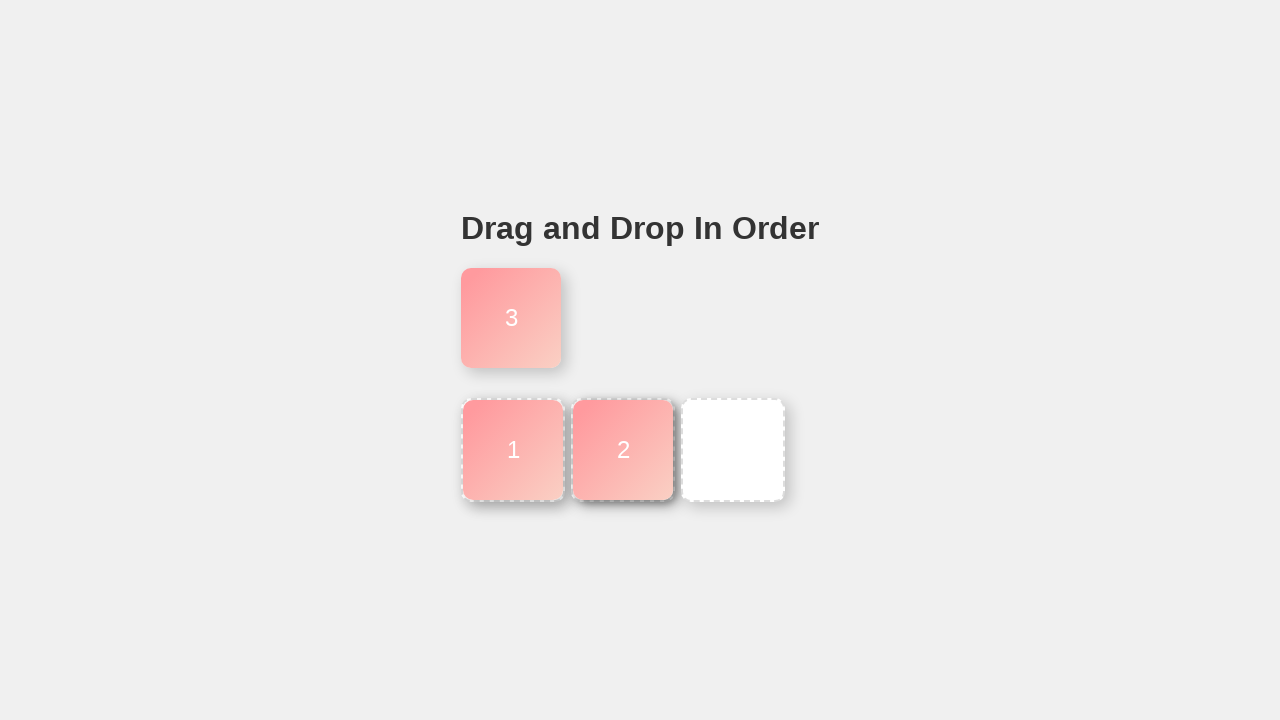

Dragged piece3 to slot3 at (733, 450)
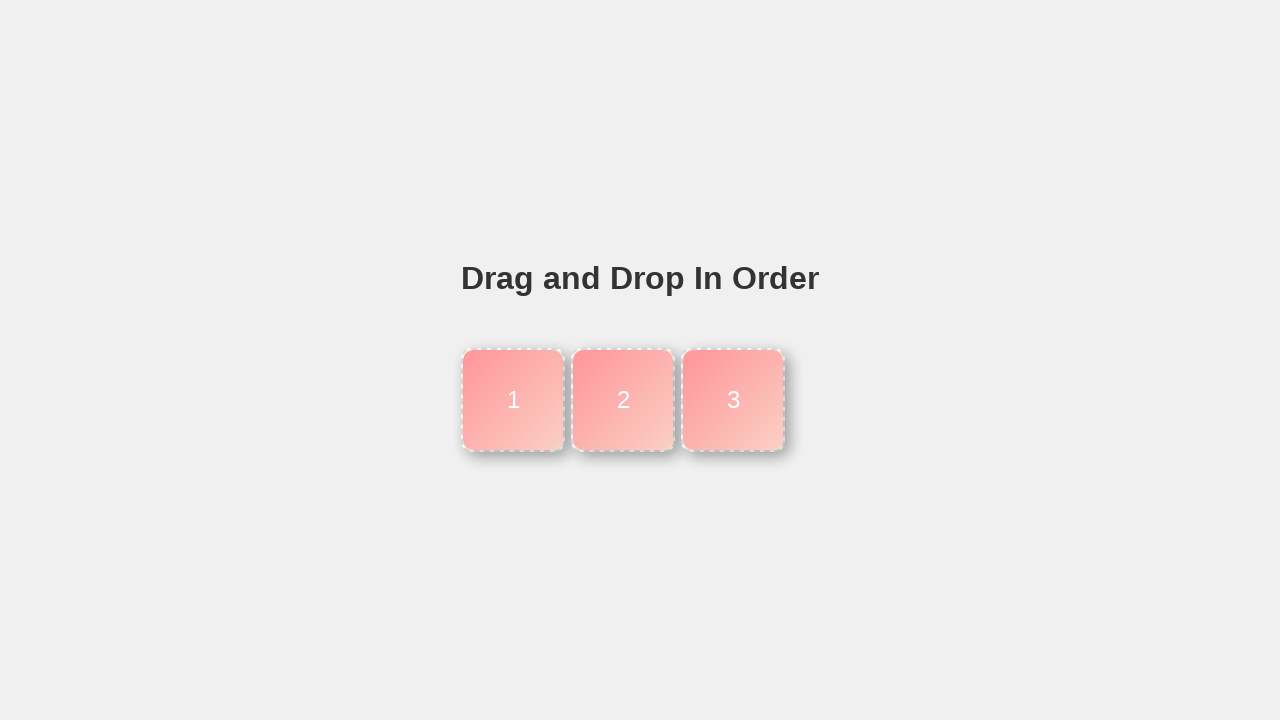

Success message appeared after all pieces were placed
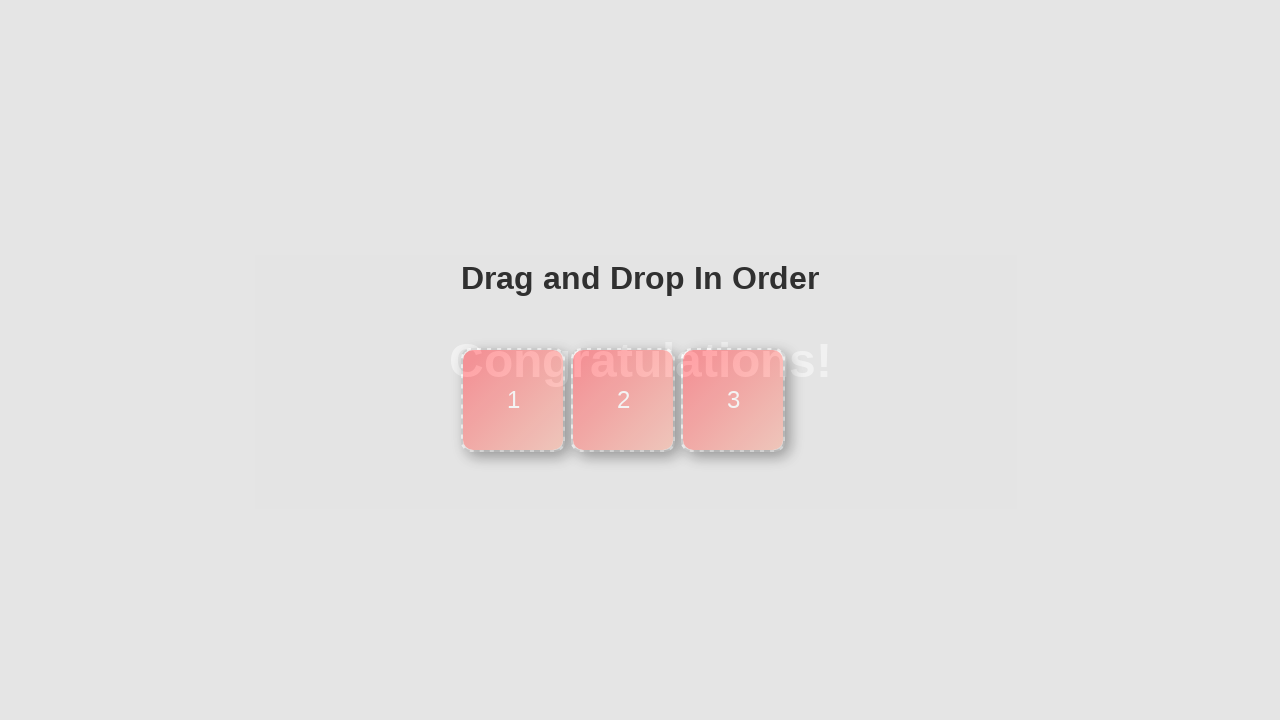

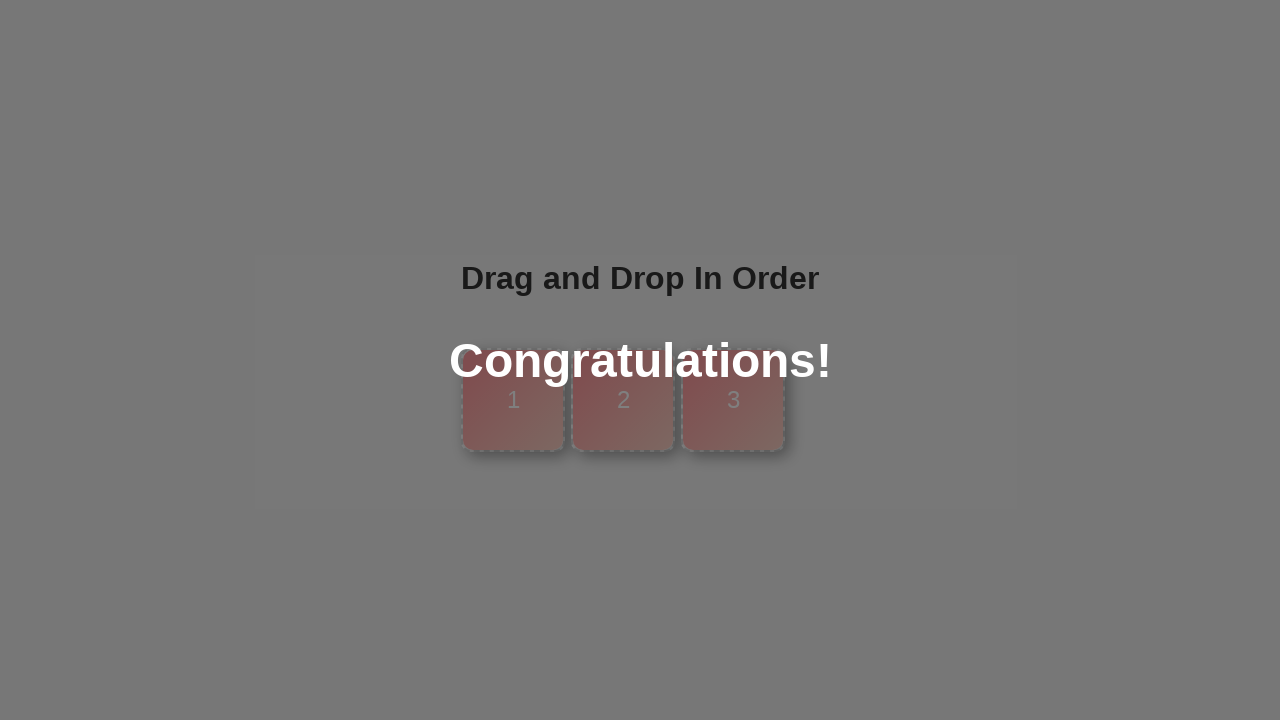